Tests radio button functionality by clicking on the male radio button and verifying it becomes selected

Starting URL: https://testautomationpractice.blogspot.com/

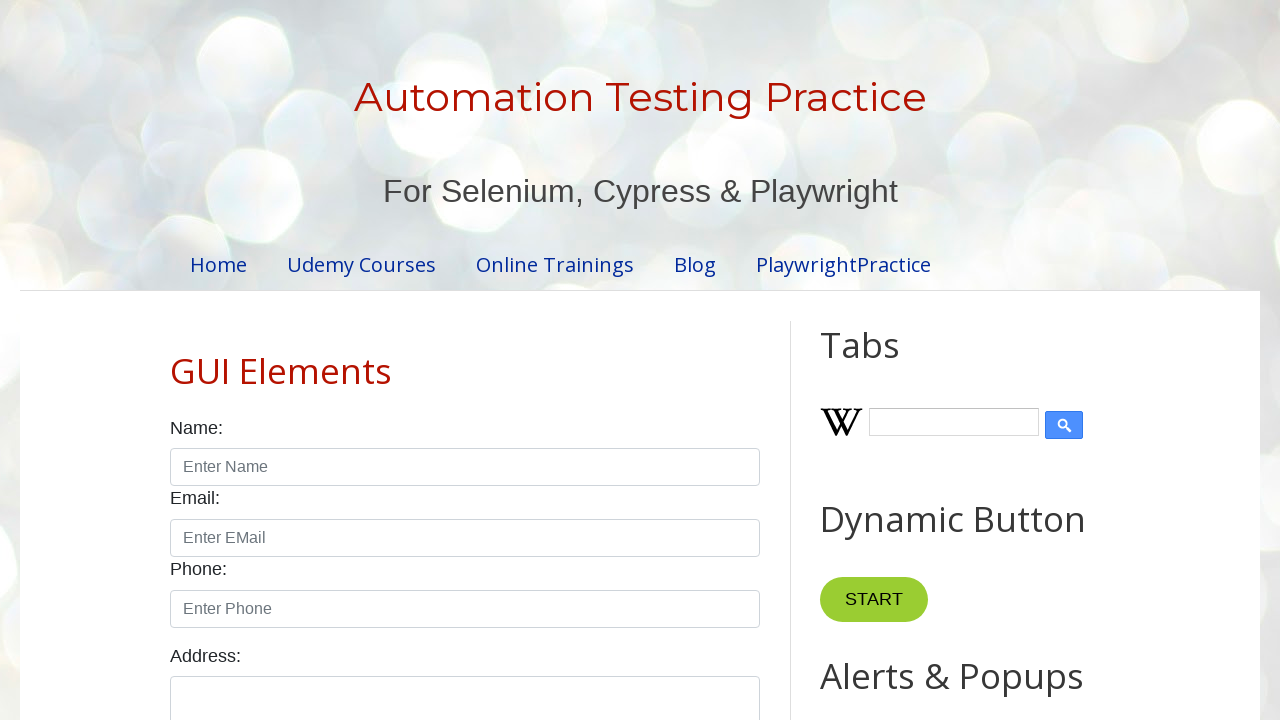

Clicked on the male radio button at (176, 360) on #male
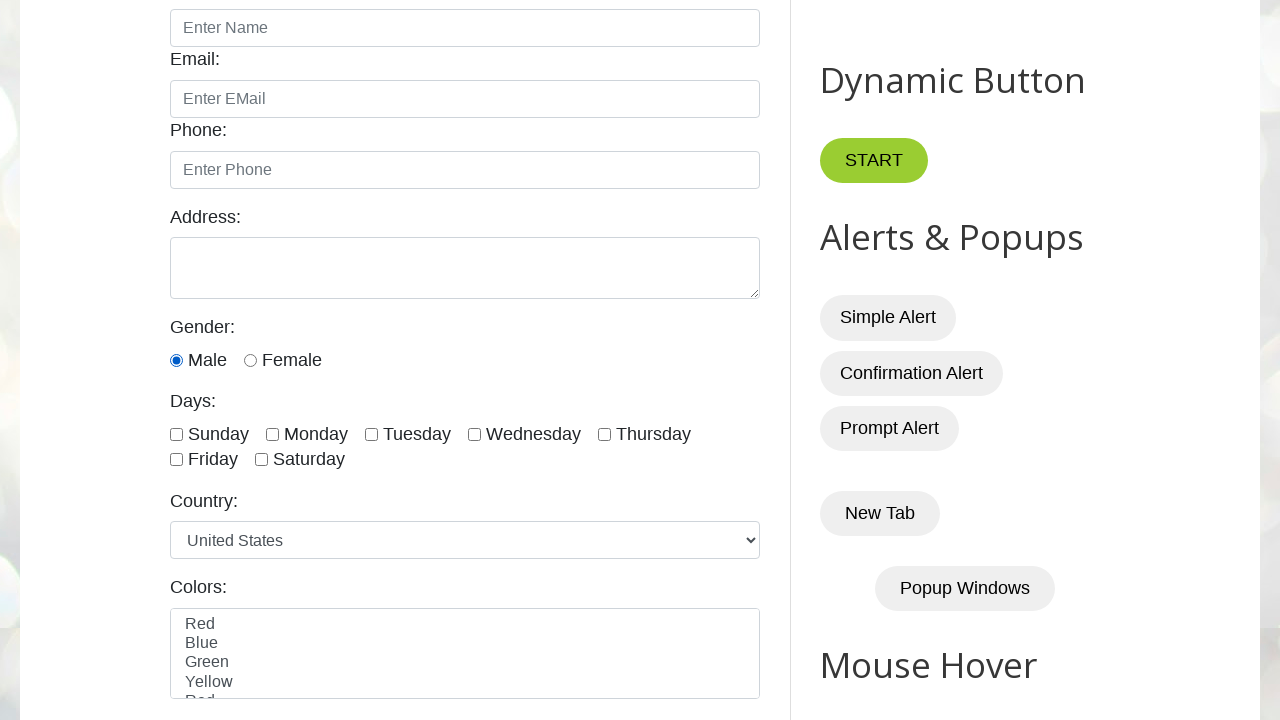

Verified that the male radio button is selected
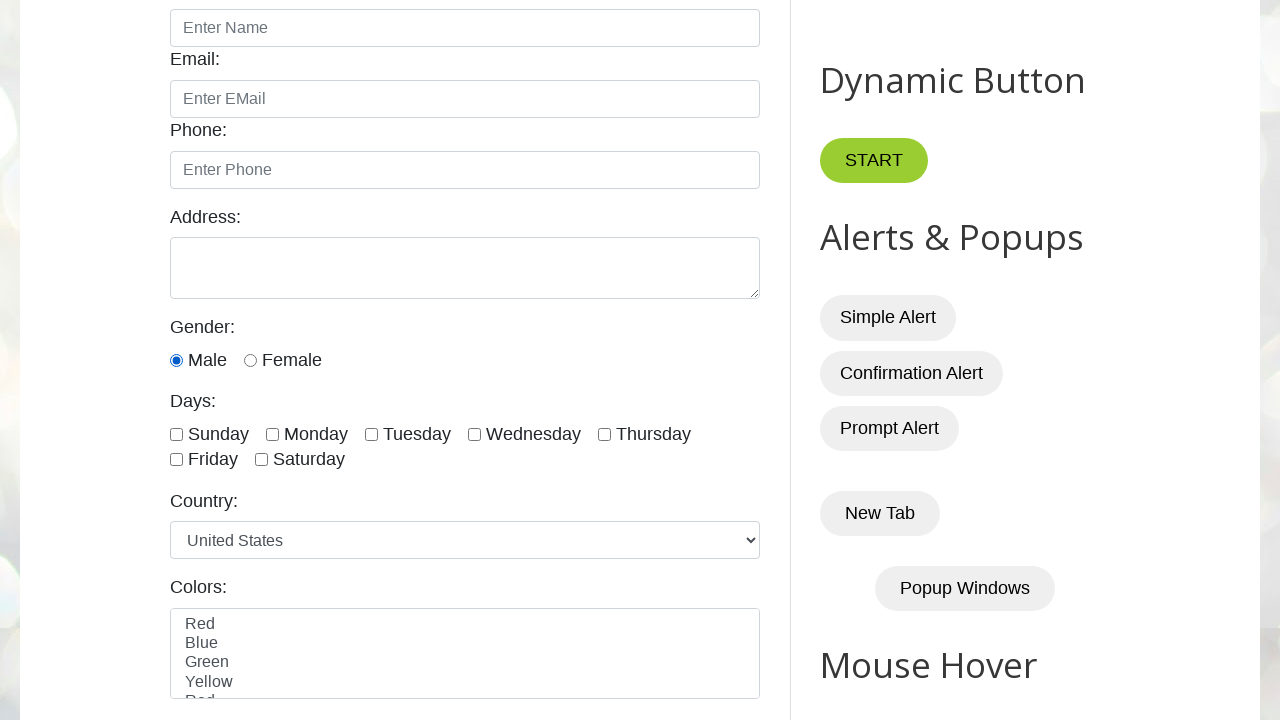

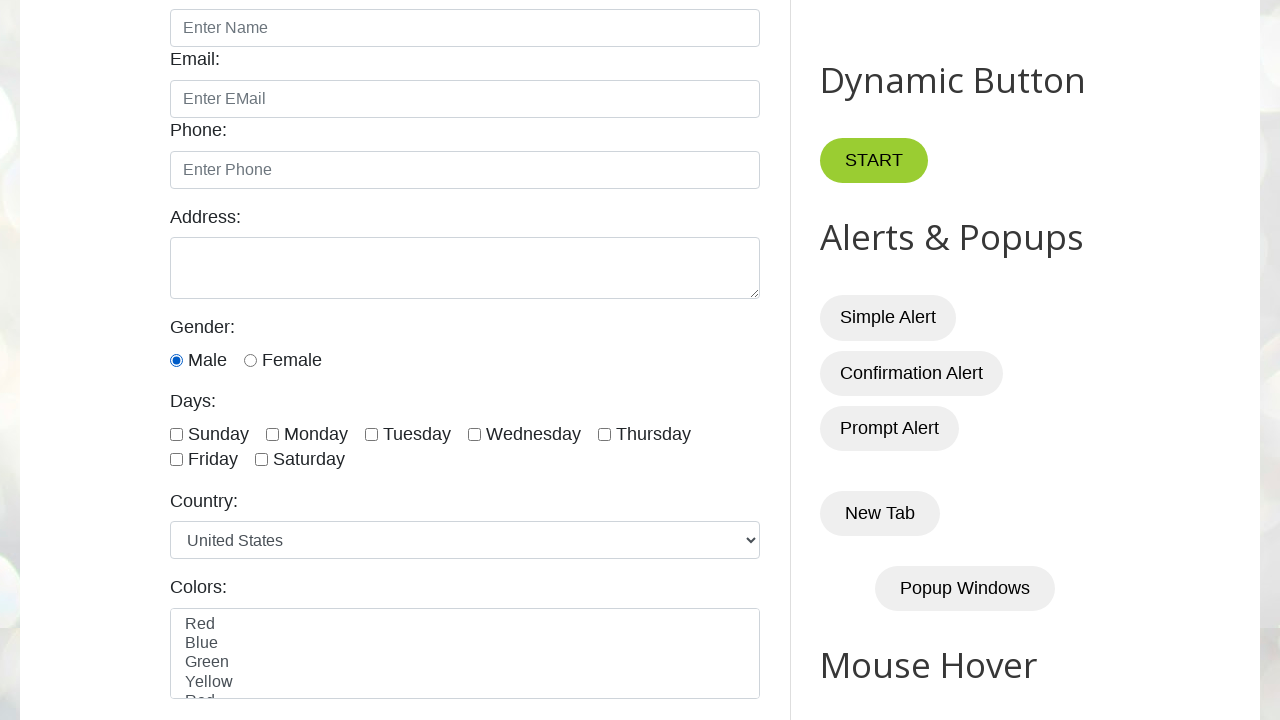